Opens a date picker widget on a test automation practice blog and waits for the calendar to be visible

Starting URL: https://testautomationpractice.blogspot.com/

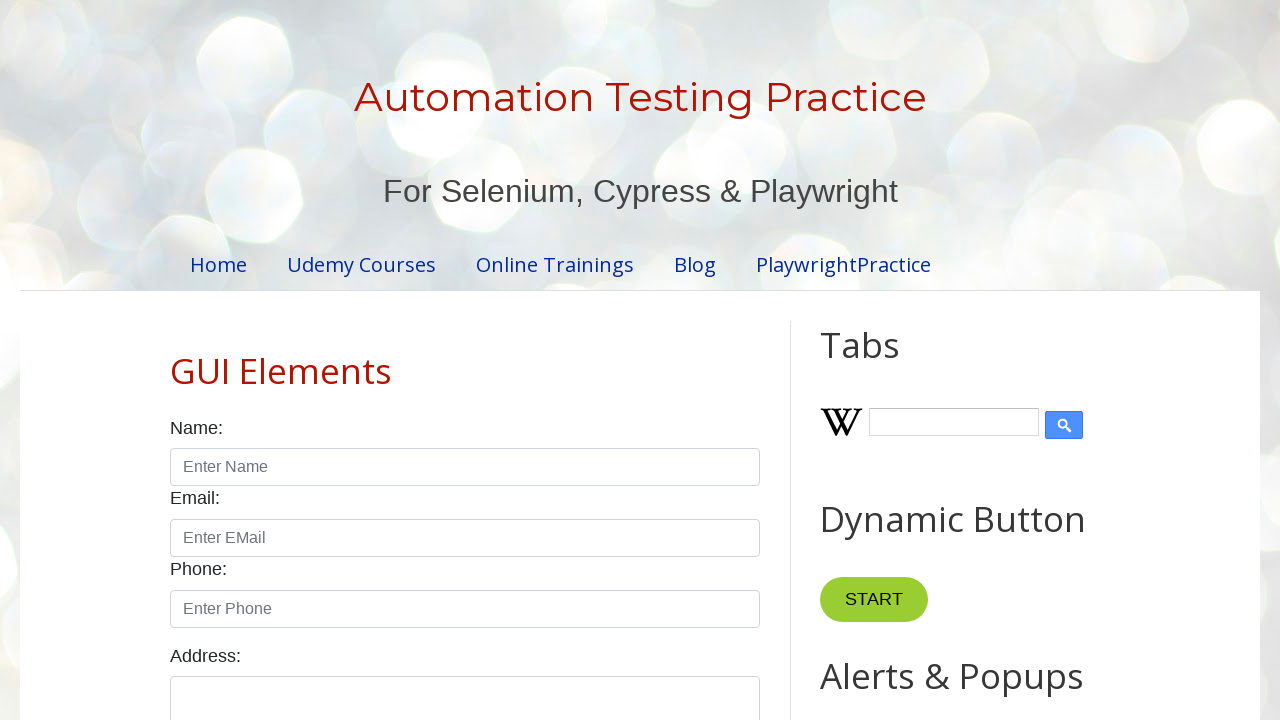

Clicked on the date picker input field to open the calendar at (515, 360) on #datepicker
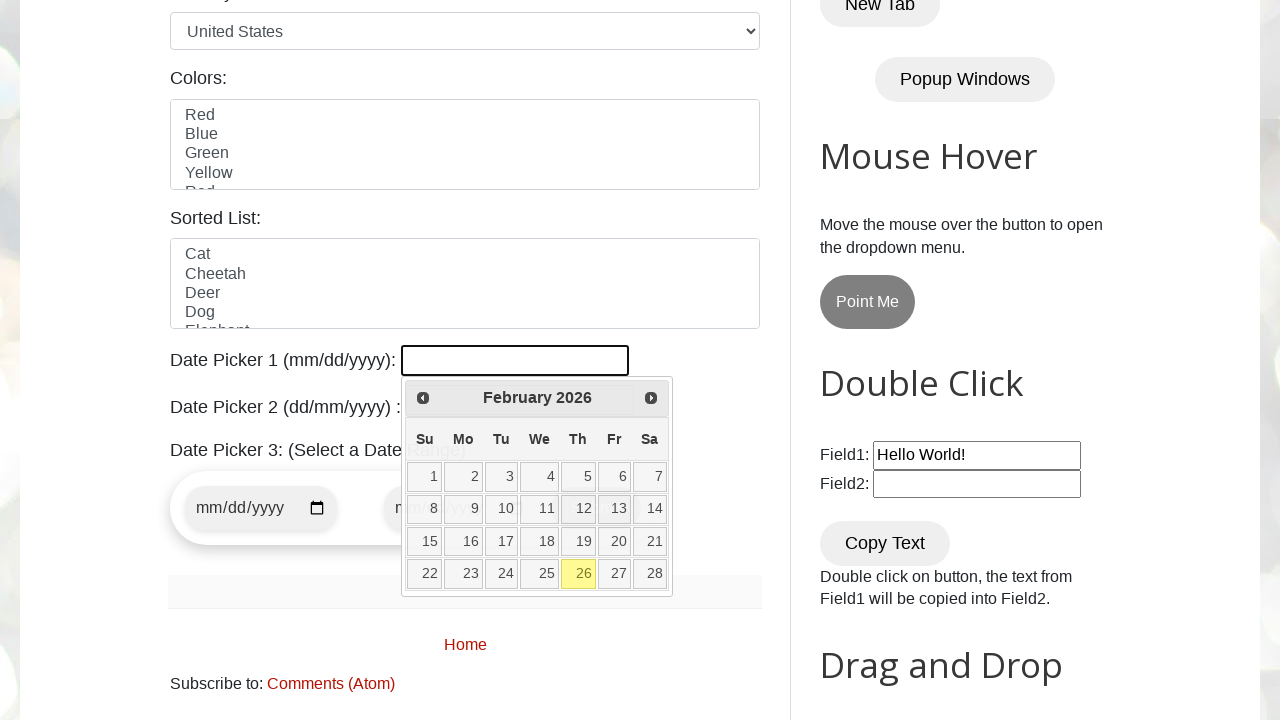

Calendar widget is now visible
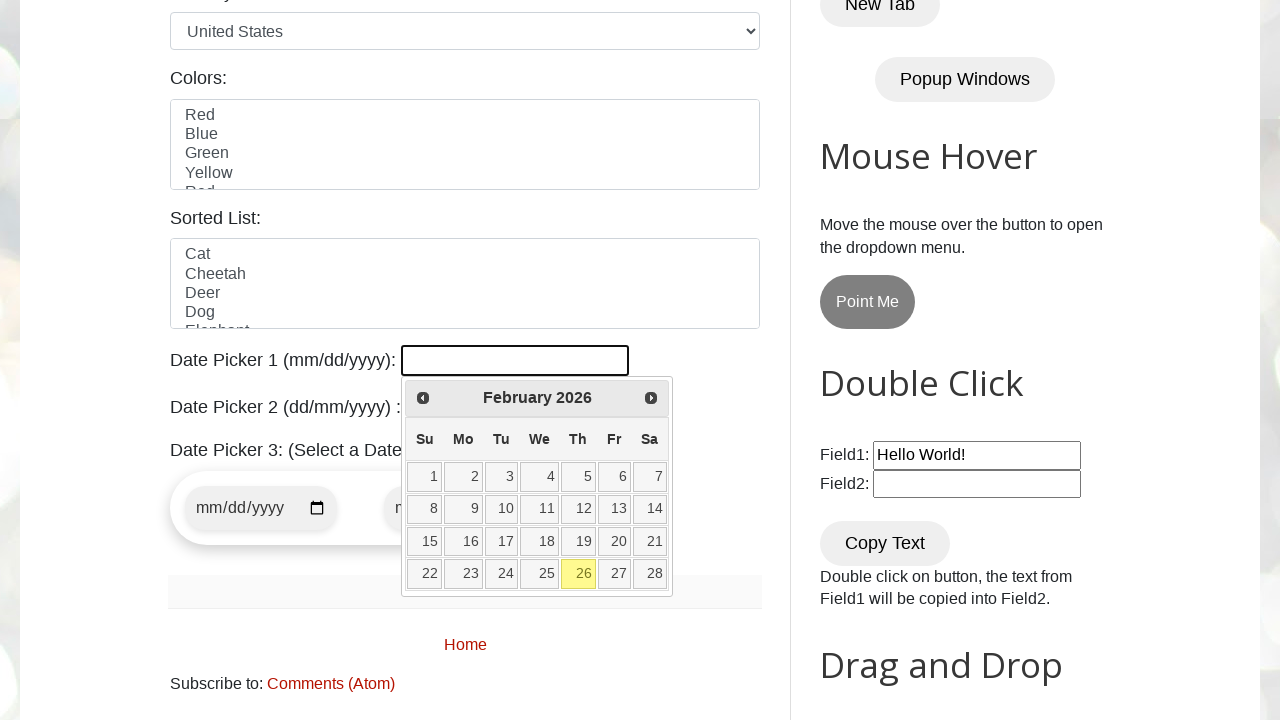

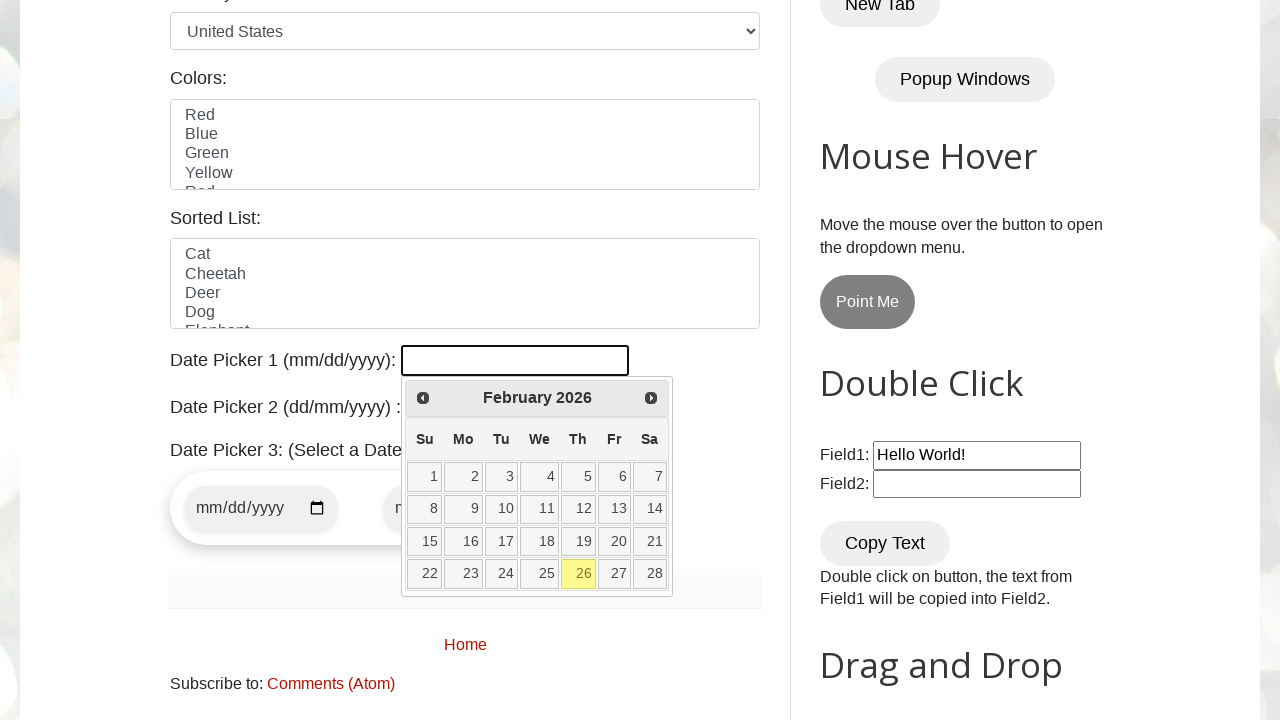